Tests drag and drop functionality using low-level mouse actions - clicks and holds an element, moves it by offset, and releases to drop it in a new position

Starting URL: https://the-internet.herokuapp.com/drag_and_drop

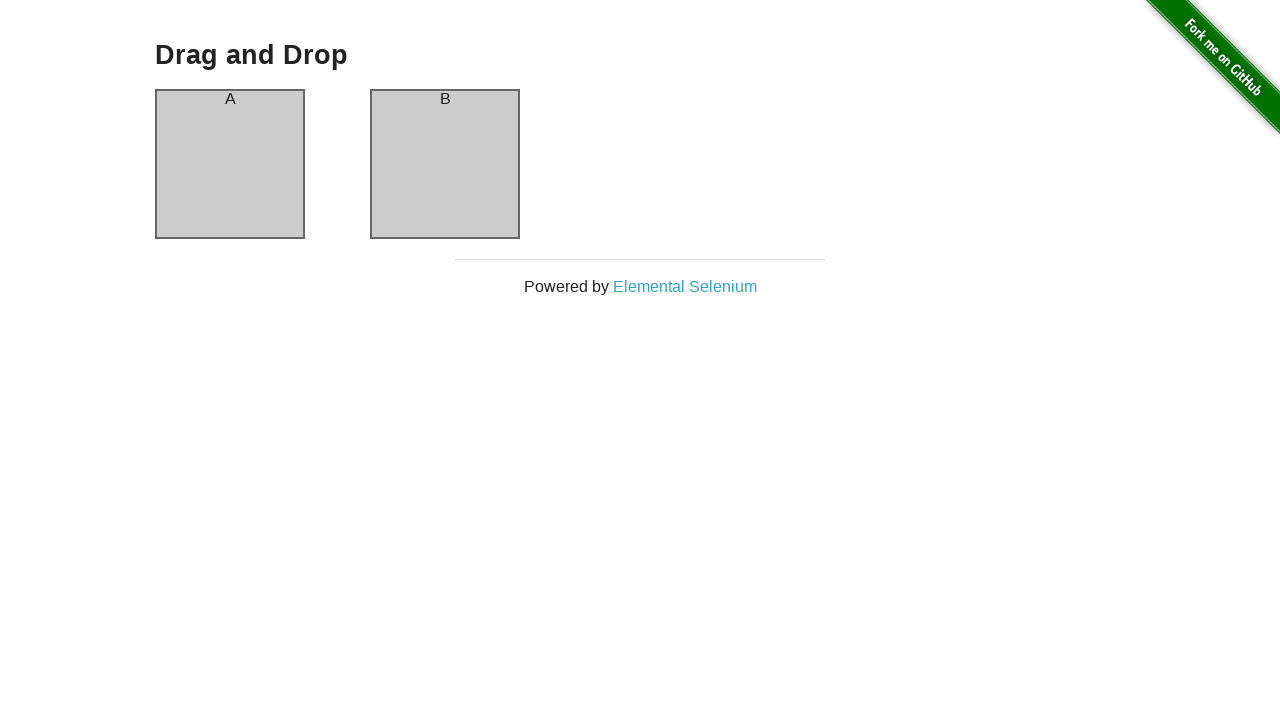

Located source element #column-a for drag operation
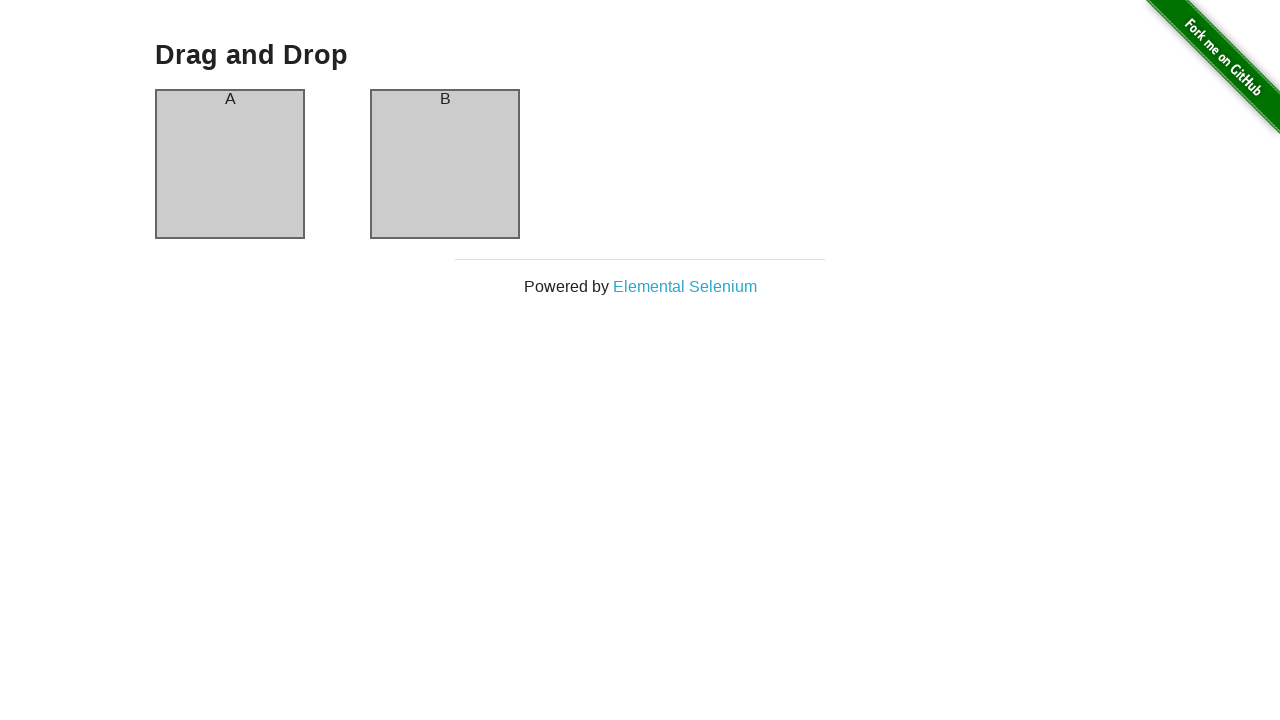

Hovered over source element #column-a at (230, 164) on #column-a
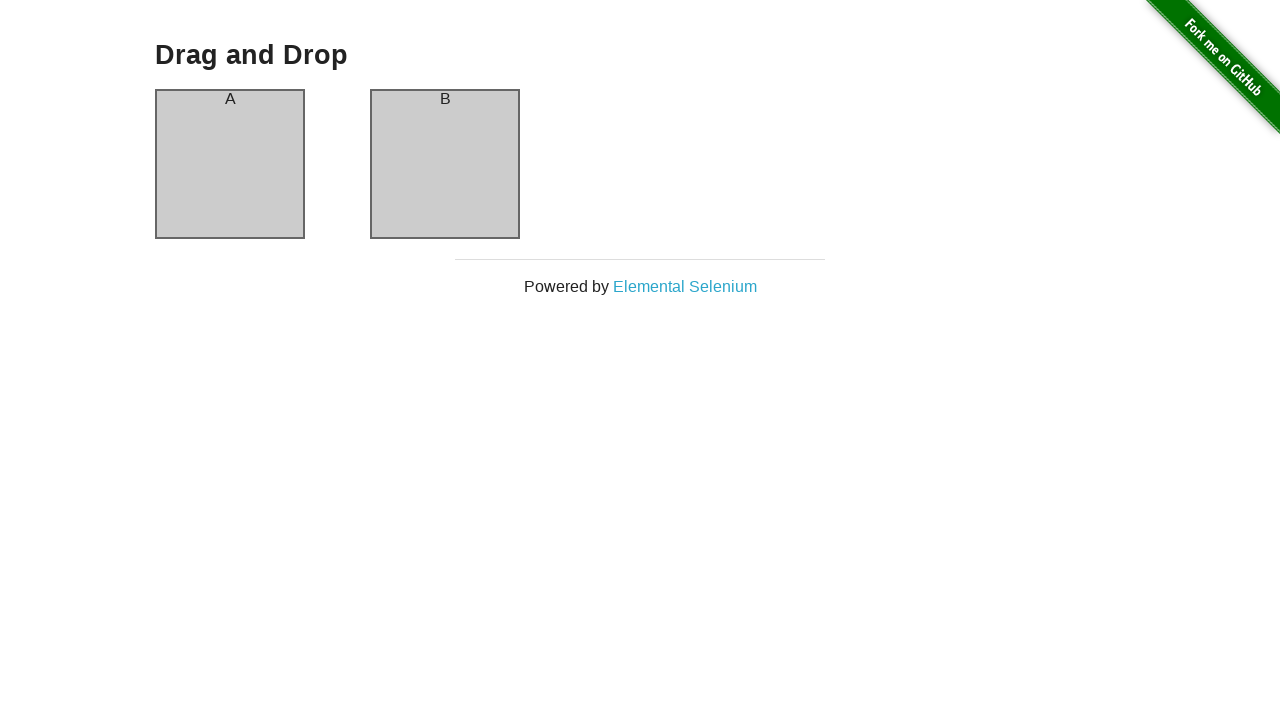

Pressed mouse button down to initiate drag at (230, 164)
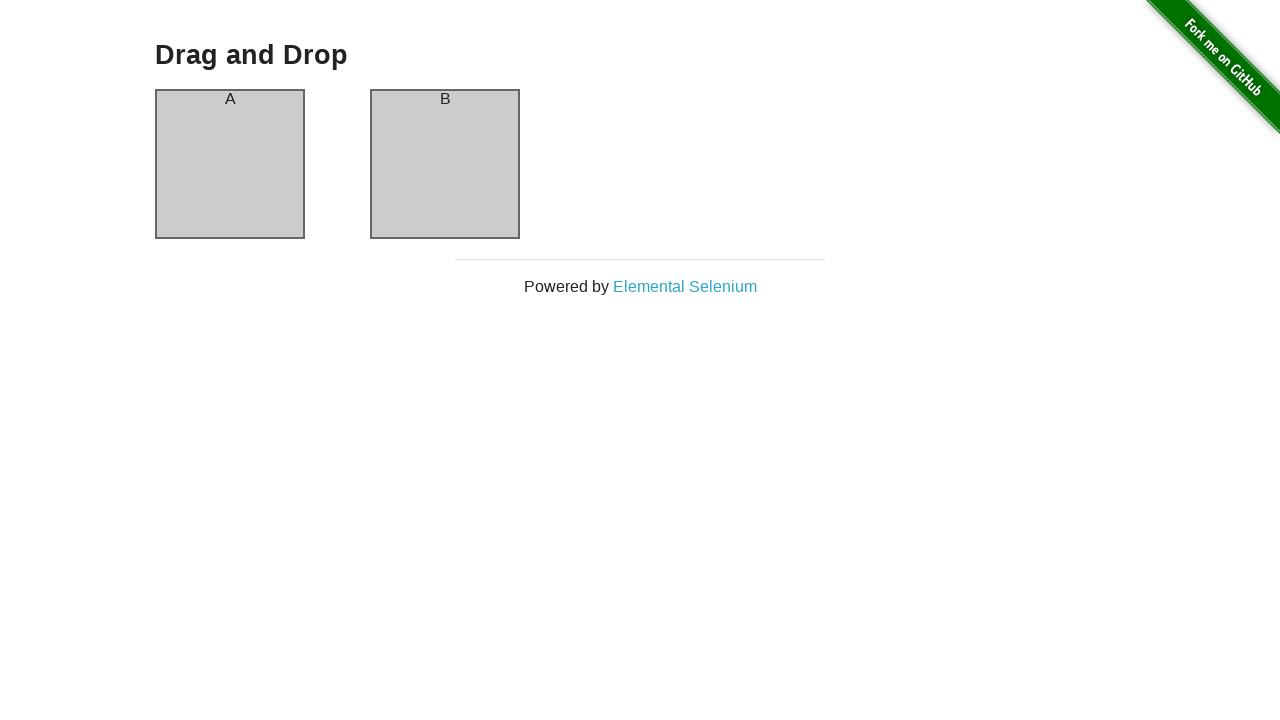

Moved mouse 220 pixels to the right while holding button at (375, 89)
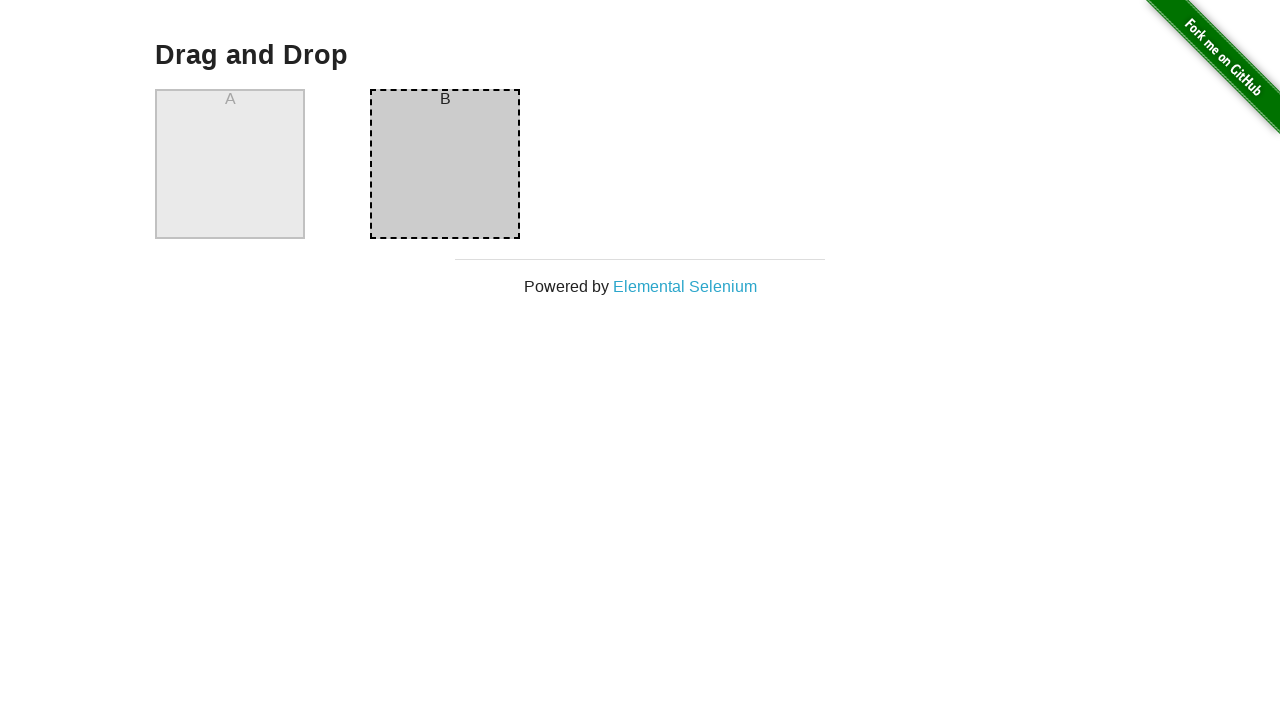

Released mouse button to complete drop at (375, 89)
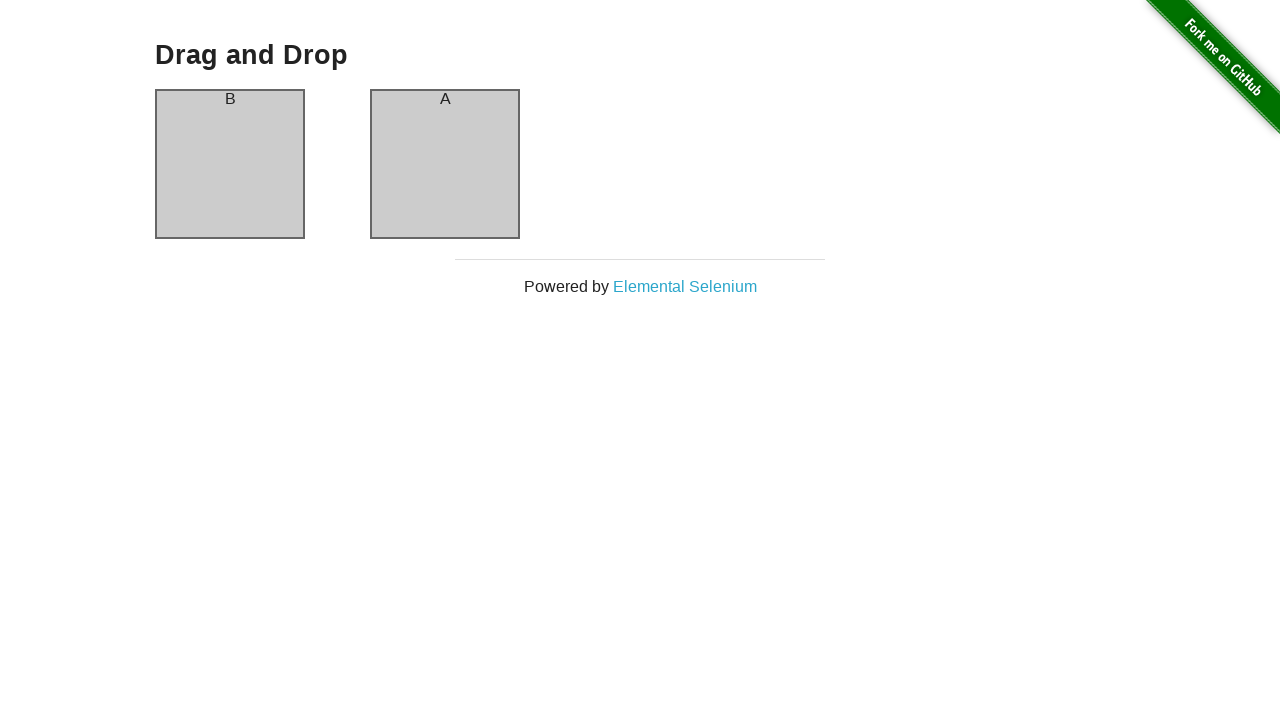

Waited for target element #column-b to be visible
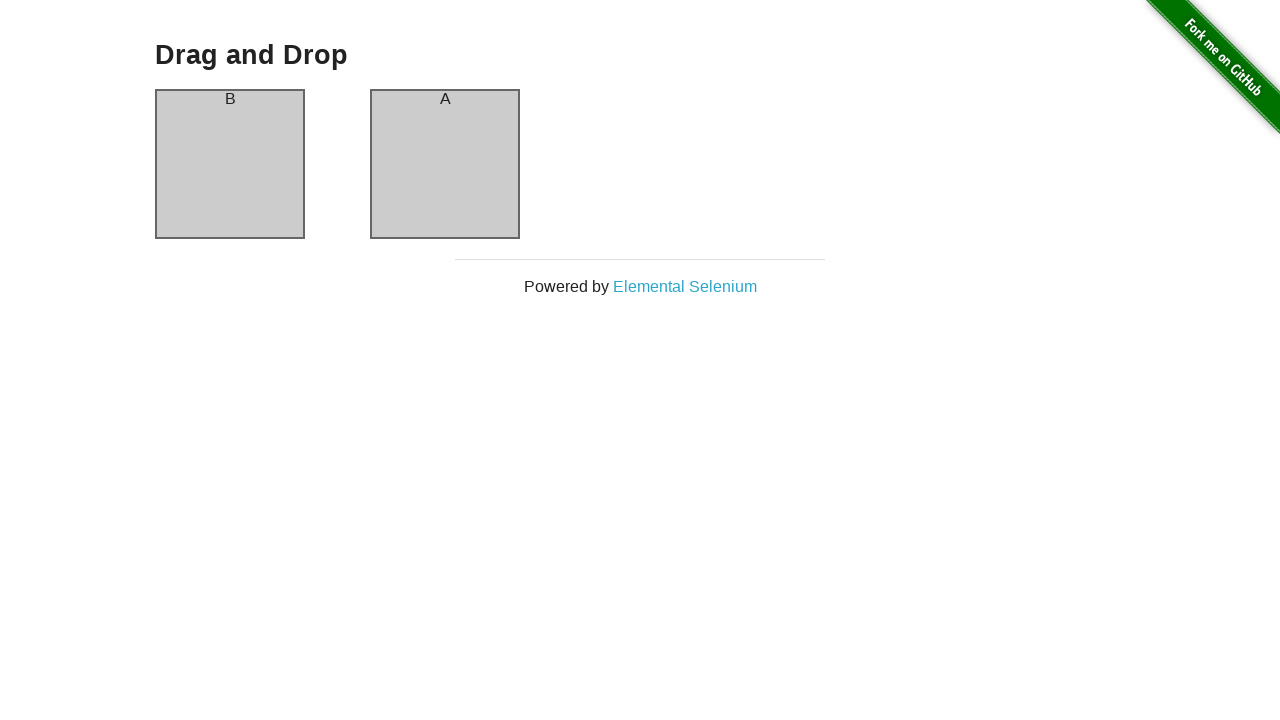

Verified that column B now contains 'A' after drag and drop
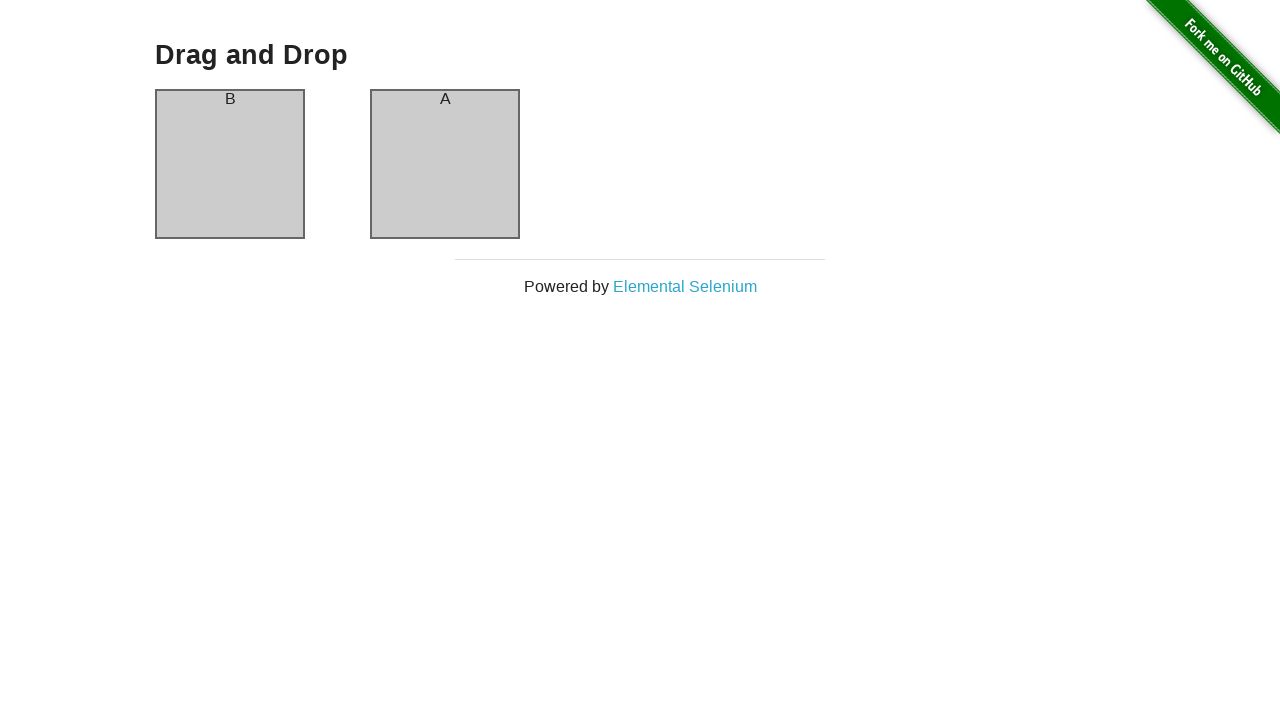

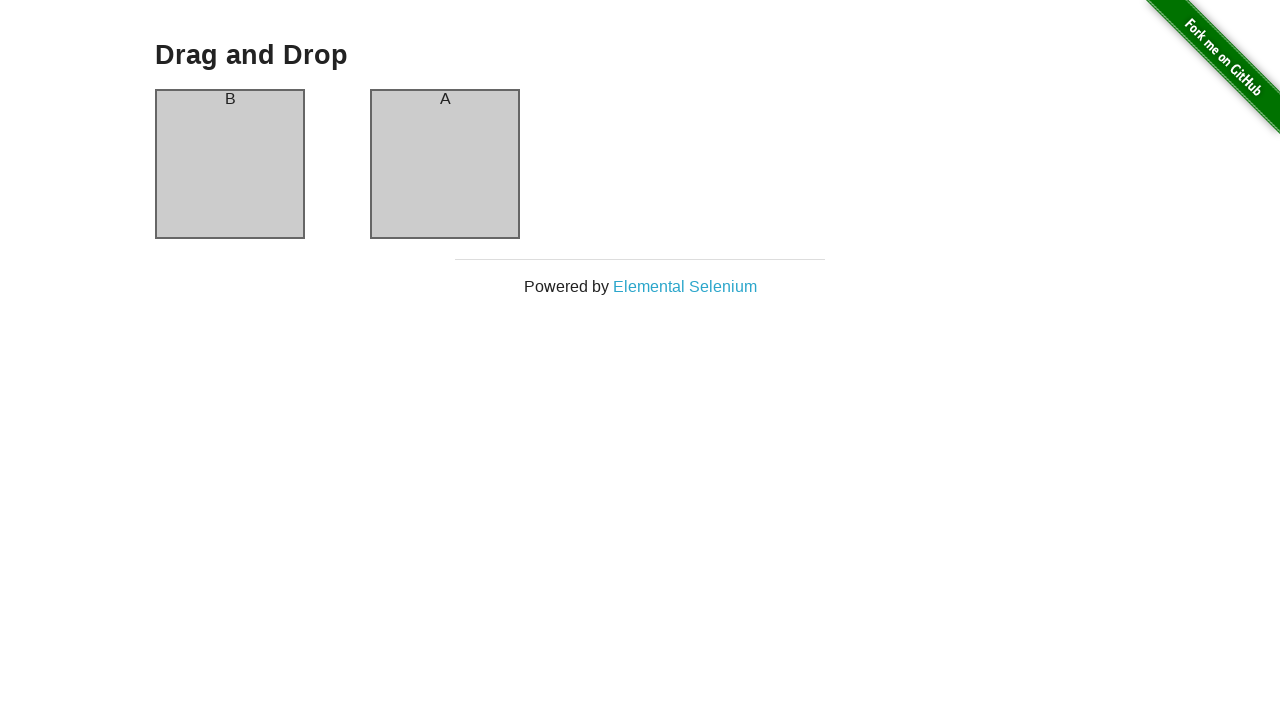